Tests toggling the complete state of all items by checking and unchecking the "Mark all as complete" checkbox.

Starting URL: https://demo.playwright.dev/todomvc

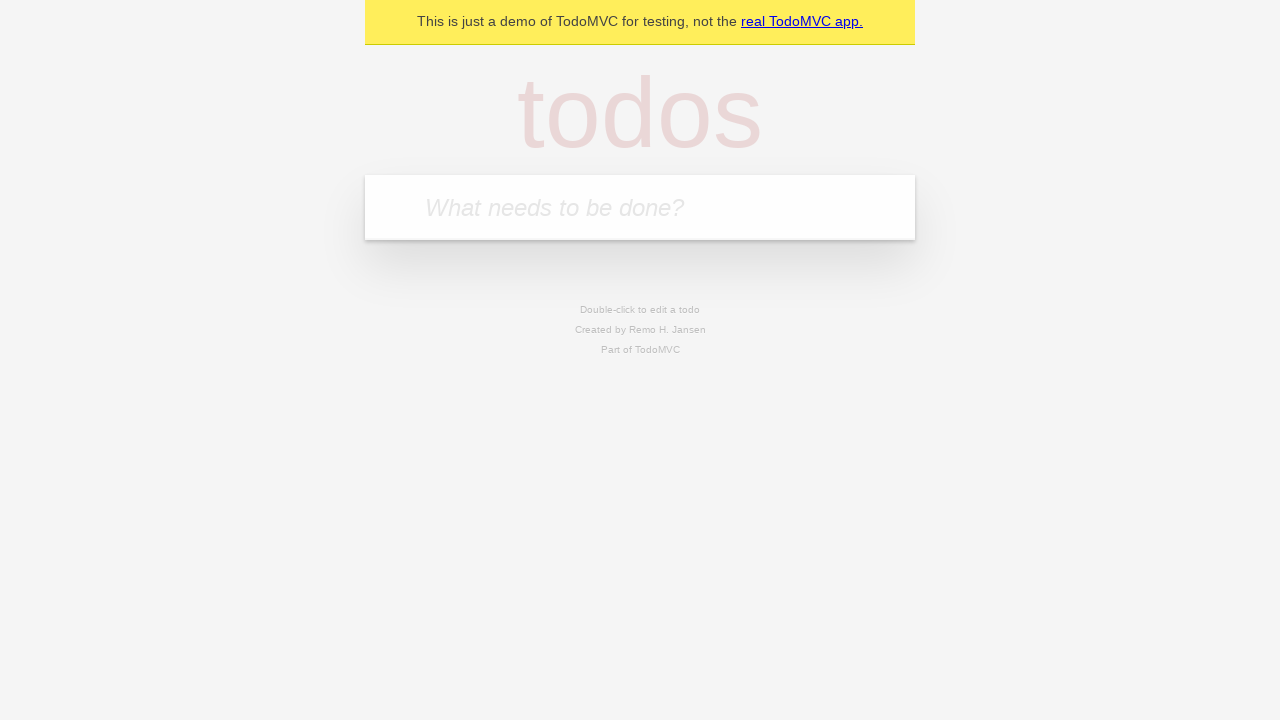

Filled todo input with 'buy some cheese' on internal:attr=[placeholder="What needs to be done?"i]
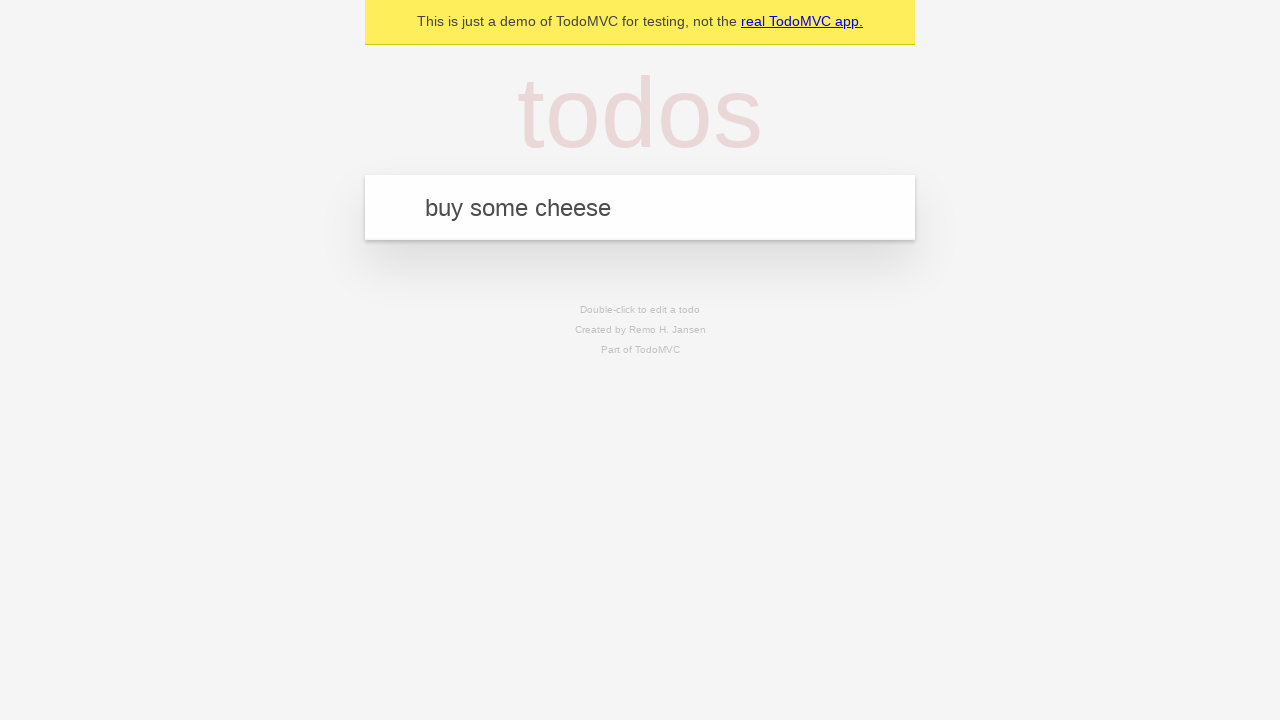

Pressed Enter to add first todo on internal:attr=[placeholder="What needs to be done?"i]
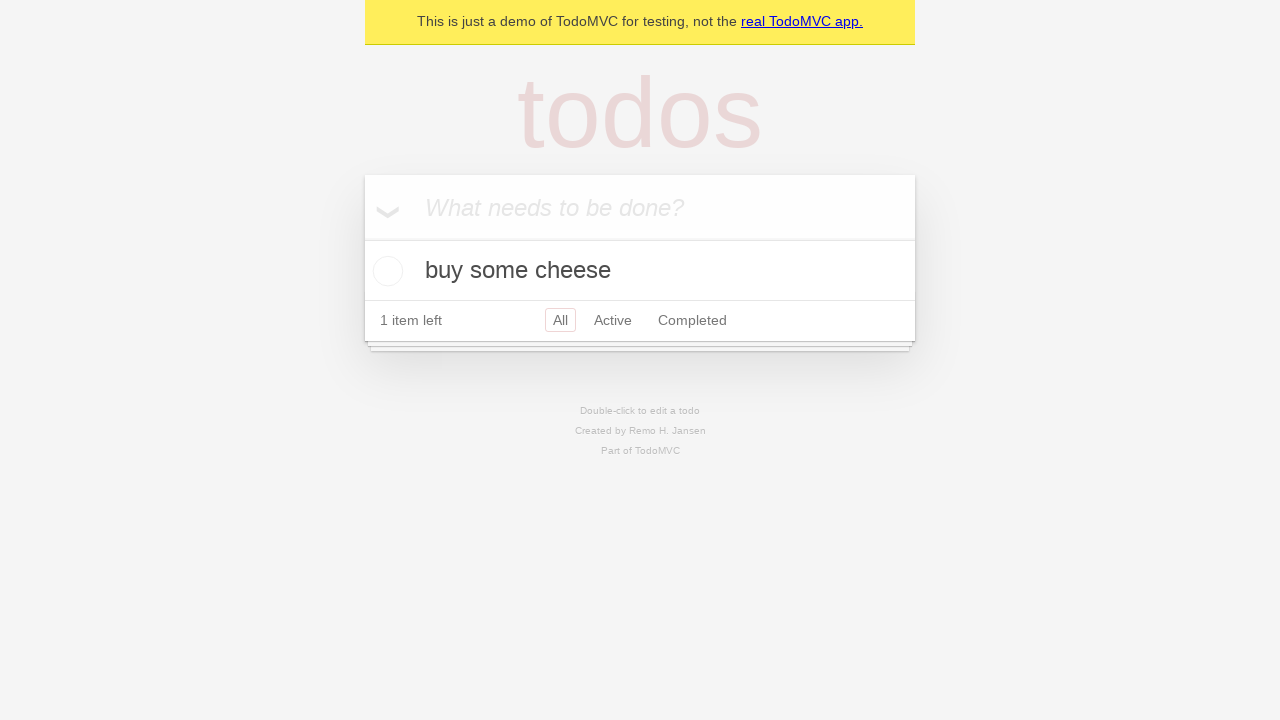

Filled todo input with 'feed the cat' on internal:attr=[placeholder="What needs to be done?"i]
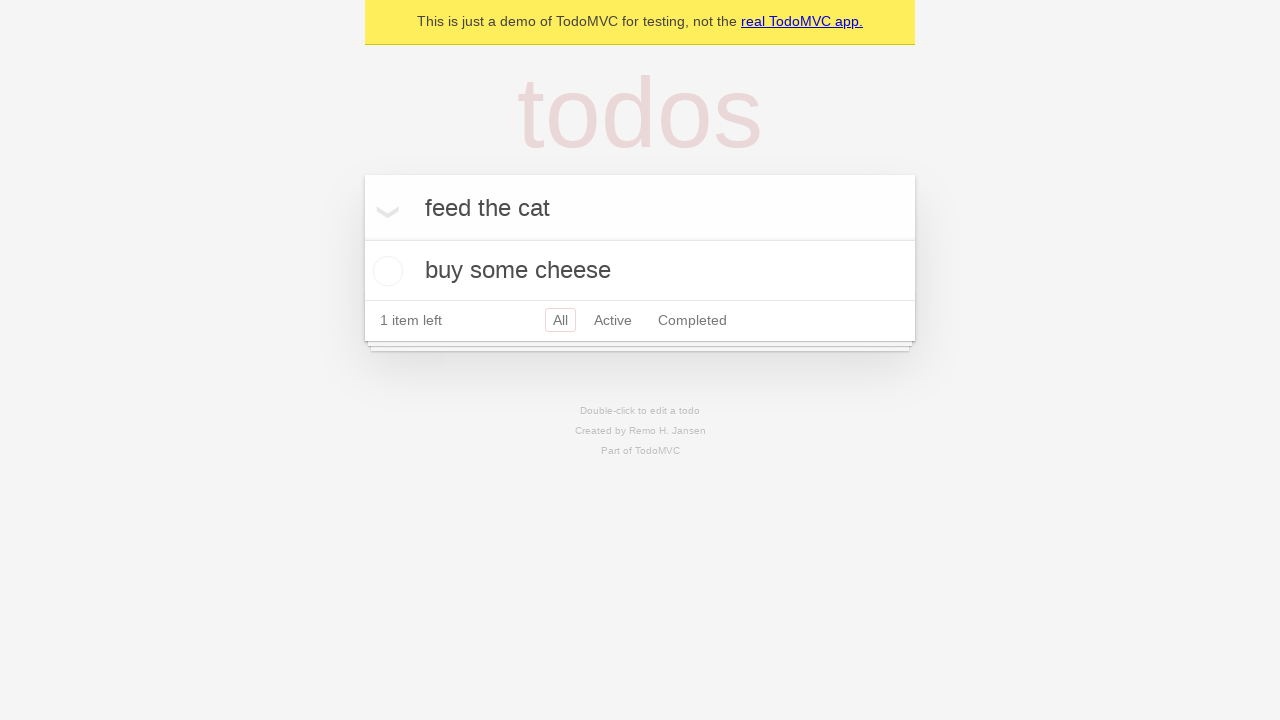

Pressed Enter to add second todo on internal:attr=[placeholder="What needs to be done?"i]
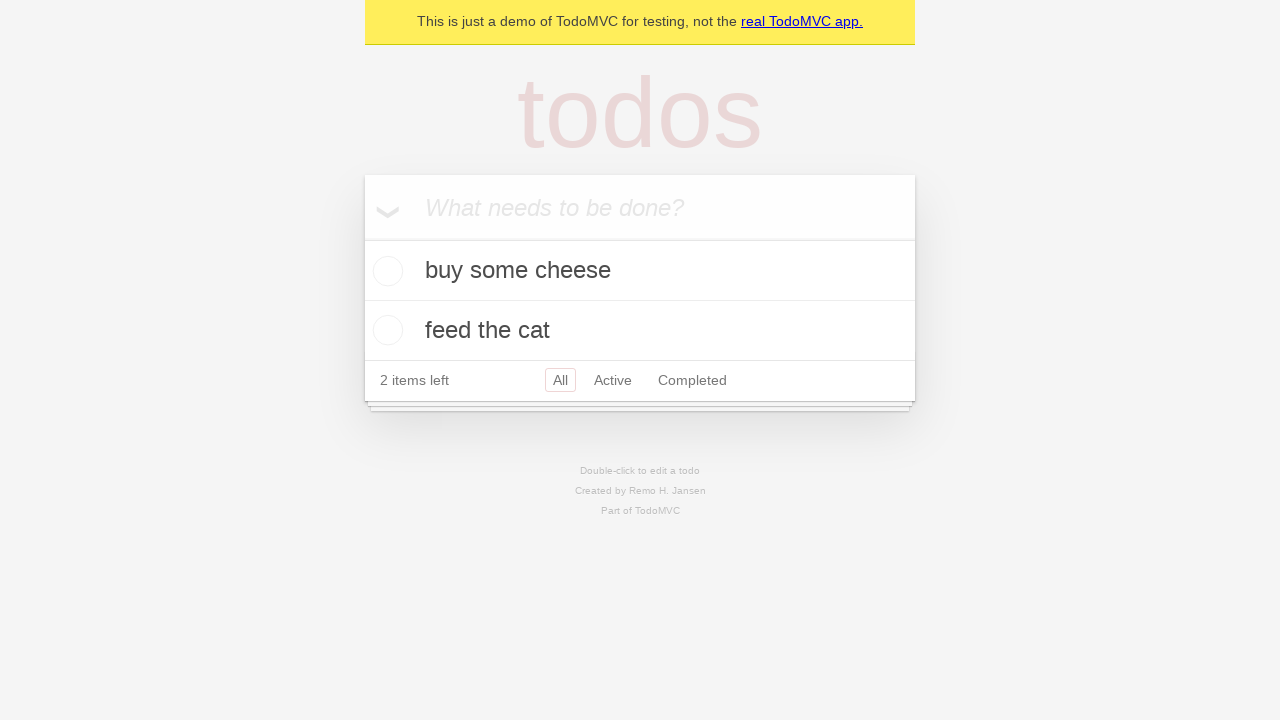

Filled todo input with 'book a doctors appointment' on internal:attr=[placeholder="What needs to be done?"i]
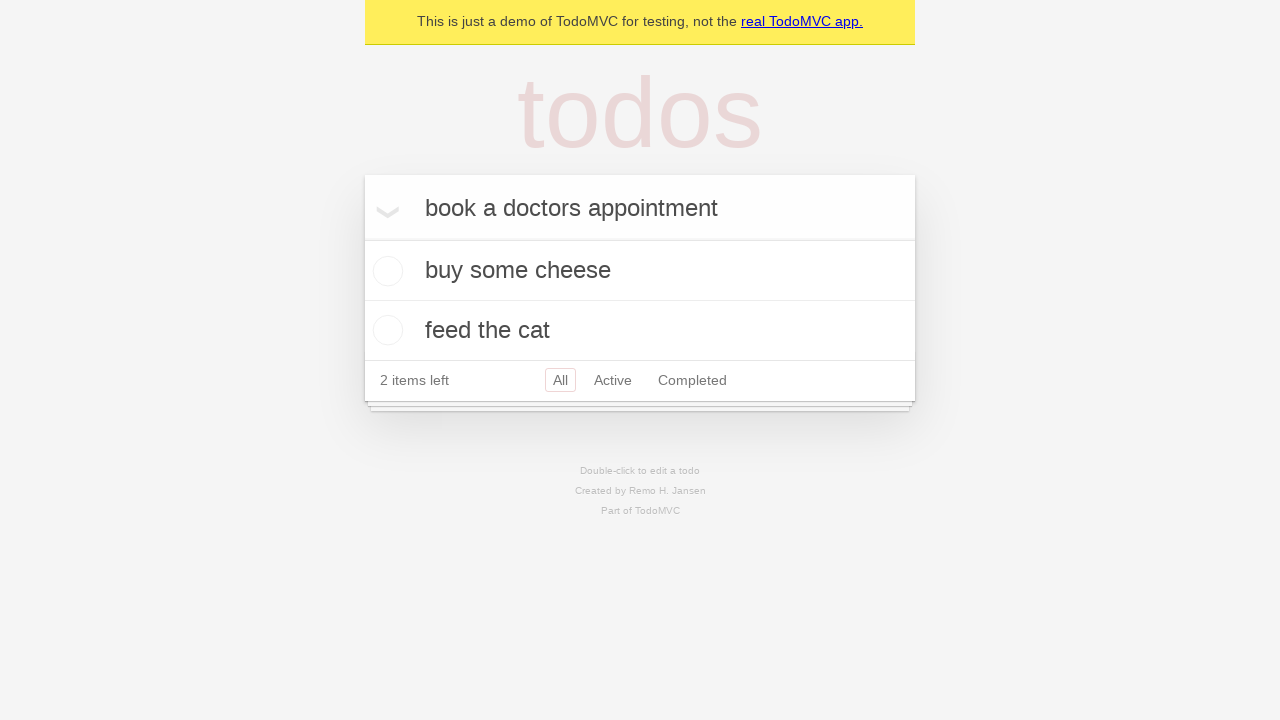

Pressed Enter to add third todo on internal:attr=[placeholder="What needs to be done?"i]
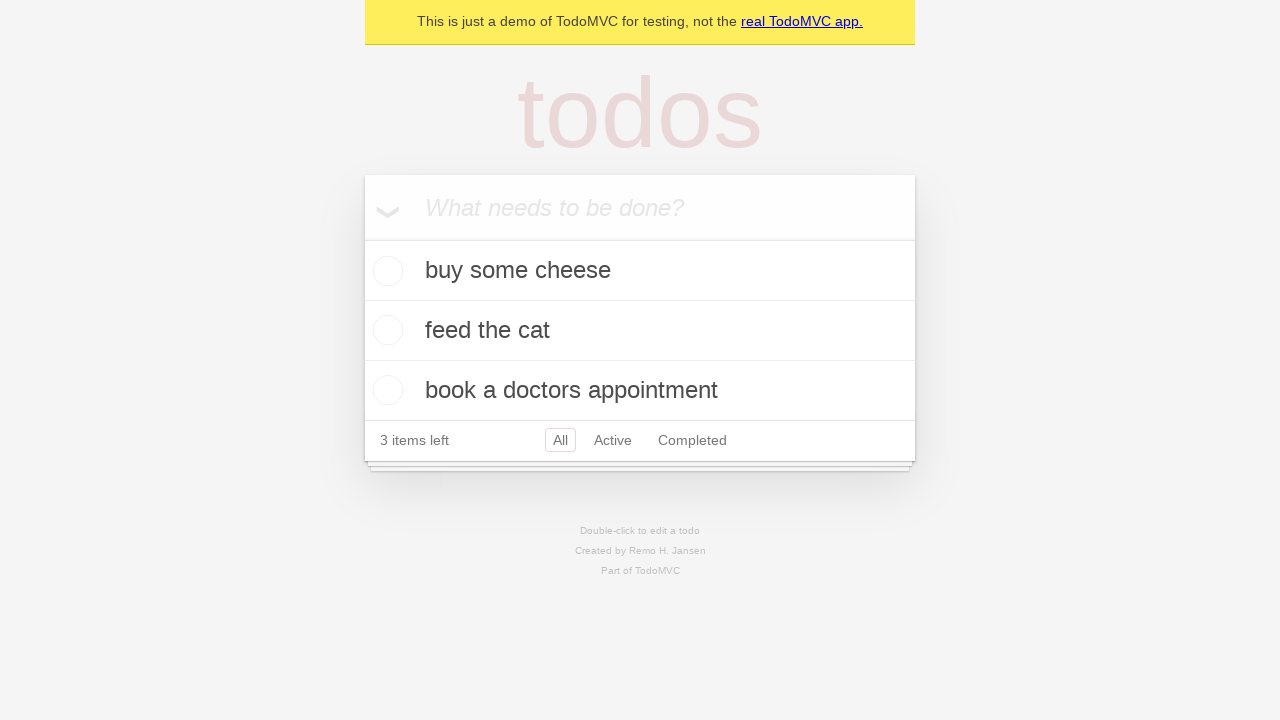

Checked 'Mark all as complete' checkbox to mark all todos as complete at (362, 238) on internal:label="Mark all as complete"i
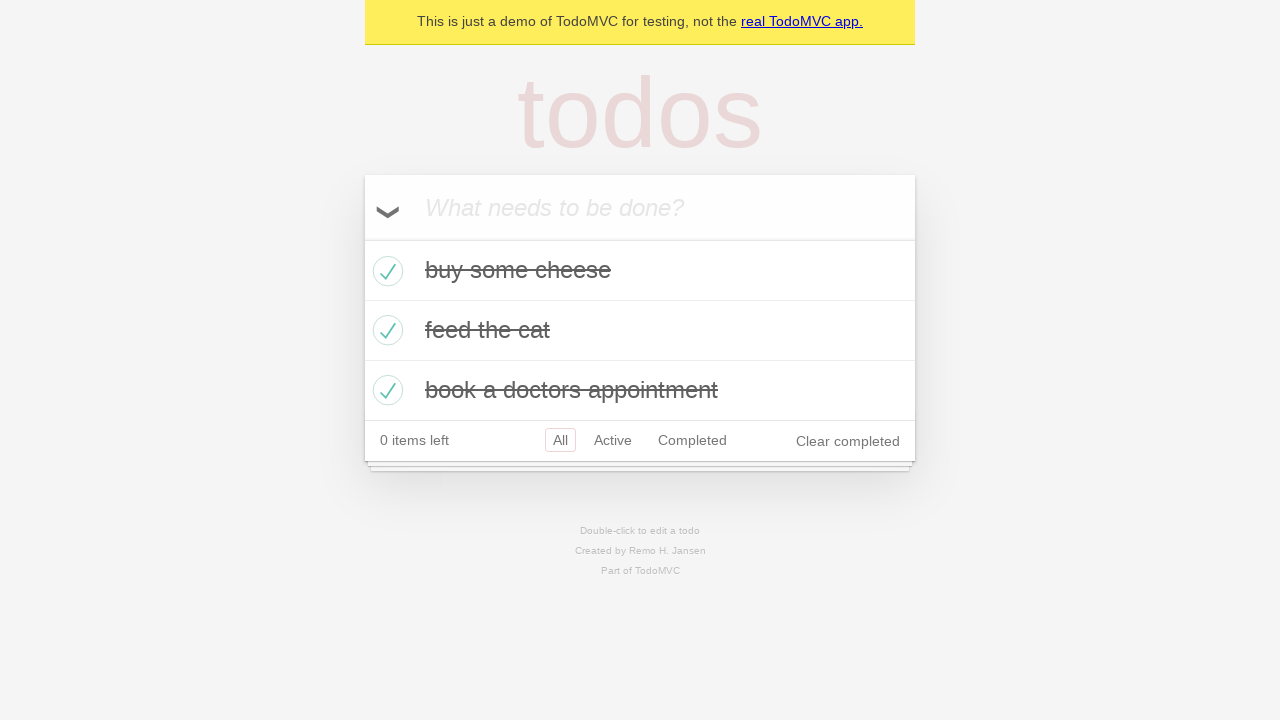

Unchecked 'Mark all as complete' checkbox to clear completion state of all todos at (362, 238) on internal:label="Mark all as complete"i
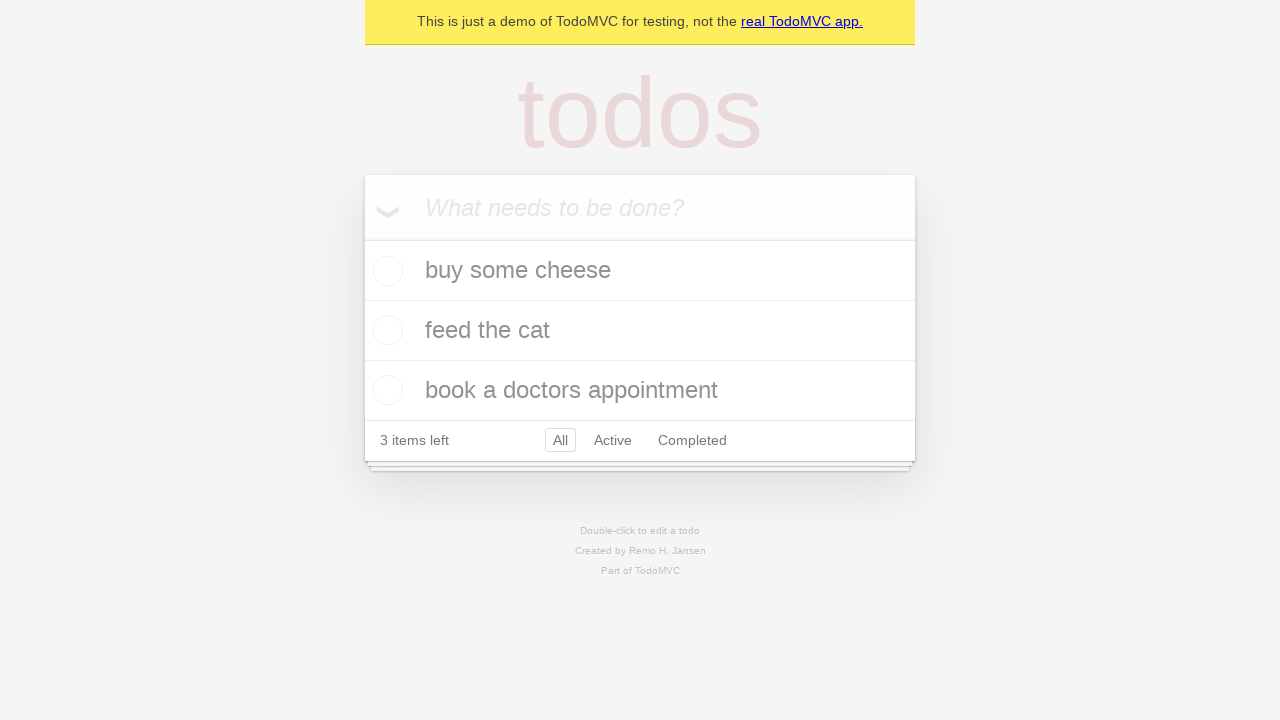

Waited for todo items to update after toggling completion state
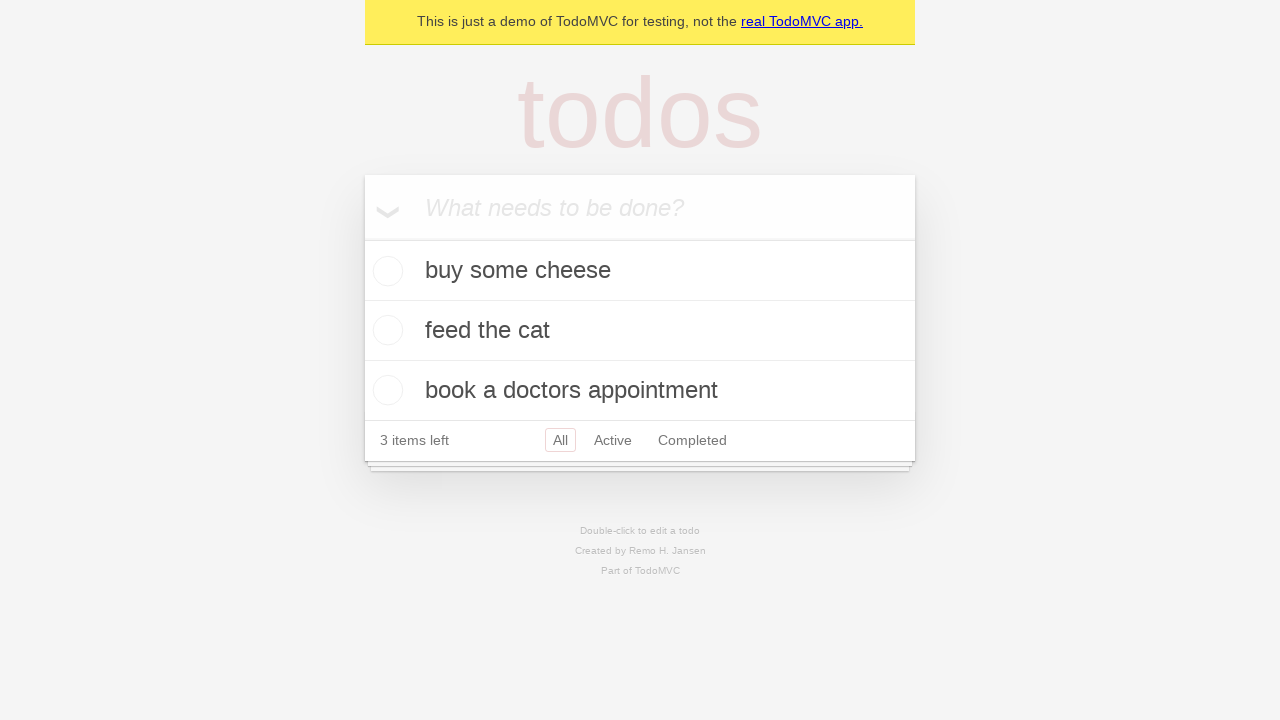

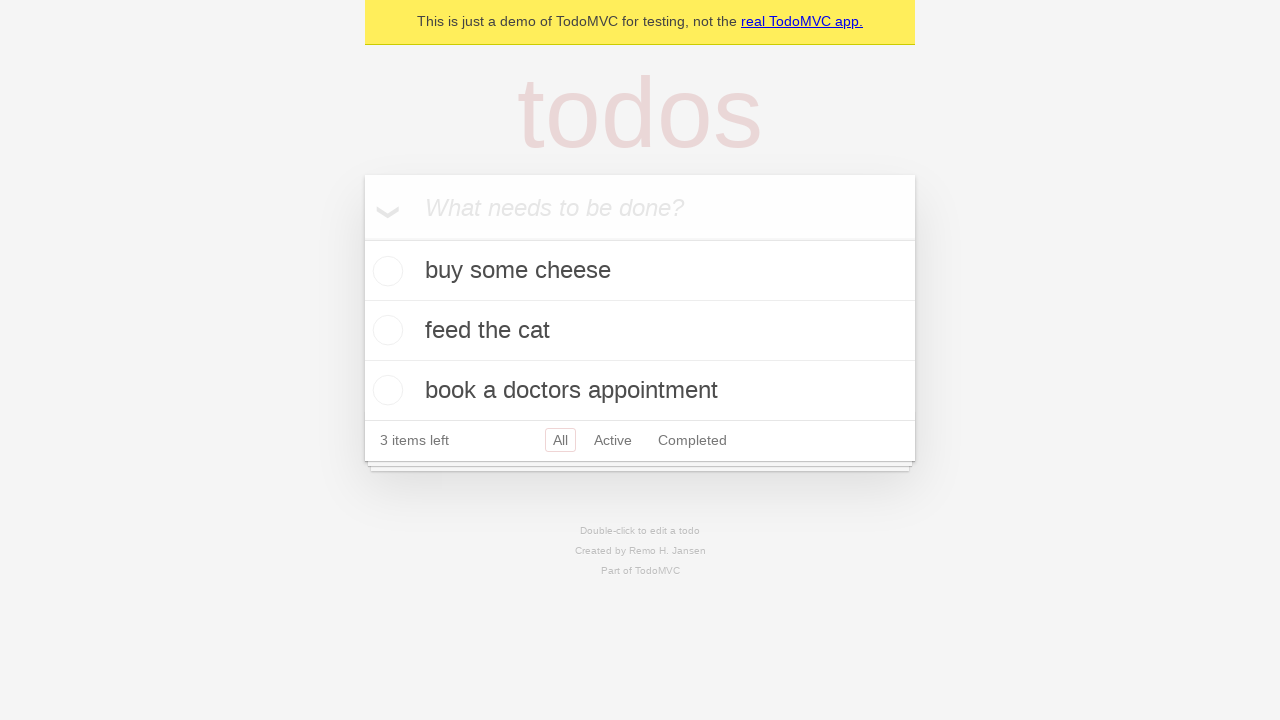